Tests browser tab handling by clicking buttons to open new tabs, switching between tabs, and verifying page content loads correctly across multiple browser windows.

Starting URL: https://training-support.net/webelements/tabs

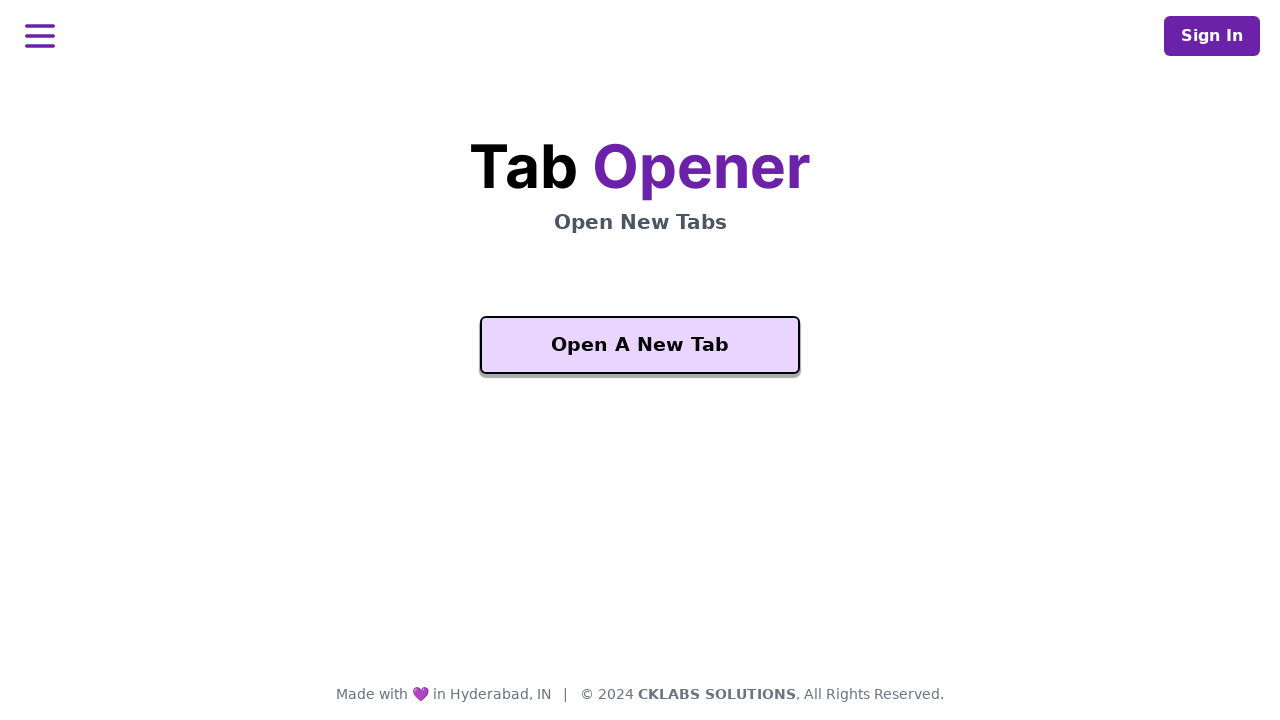

Clicked 'Open A New Tab' button and new tab opened at (640, 345) on xpath=//button[text()='Open A New Tab']
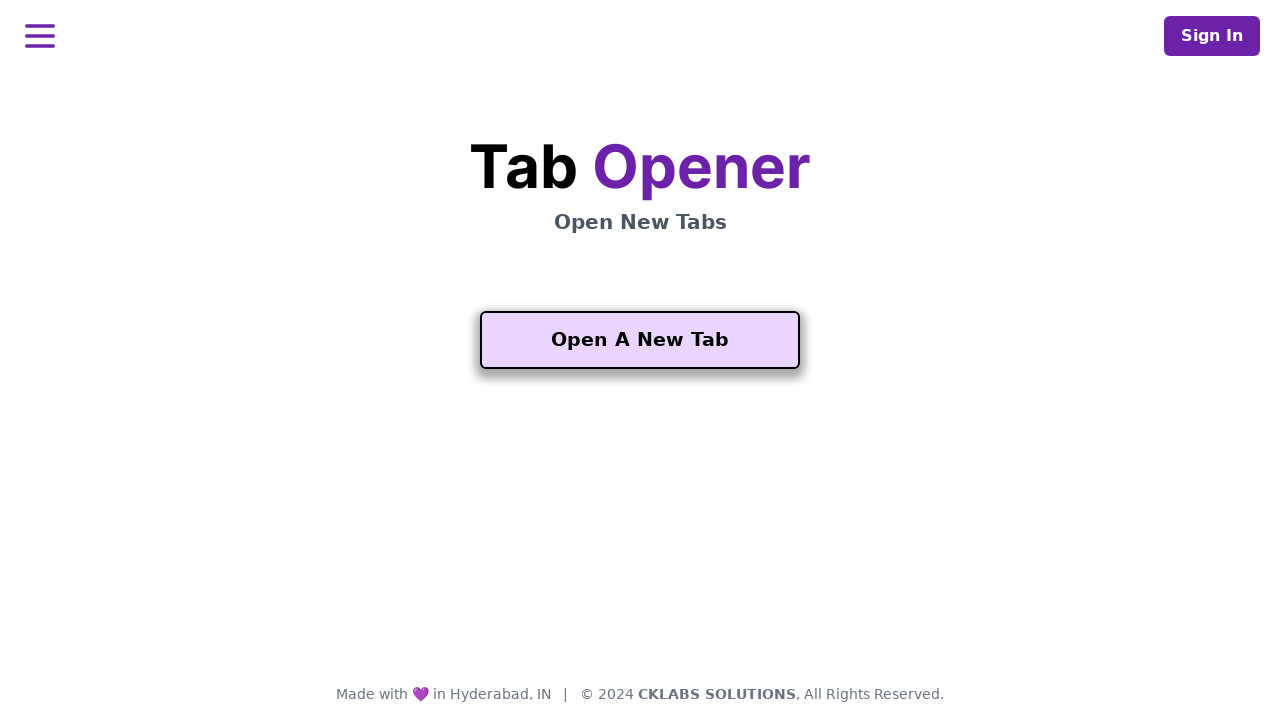

Waited for 'Another One' button to load on second tab
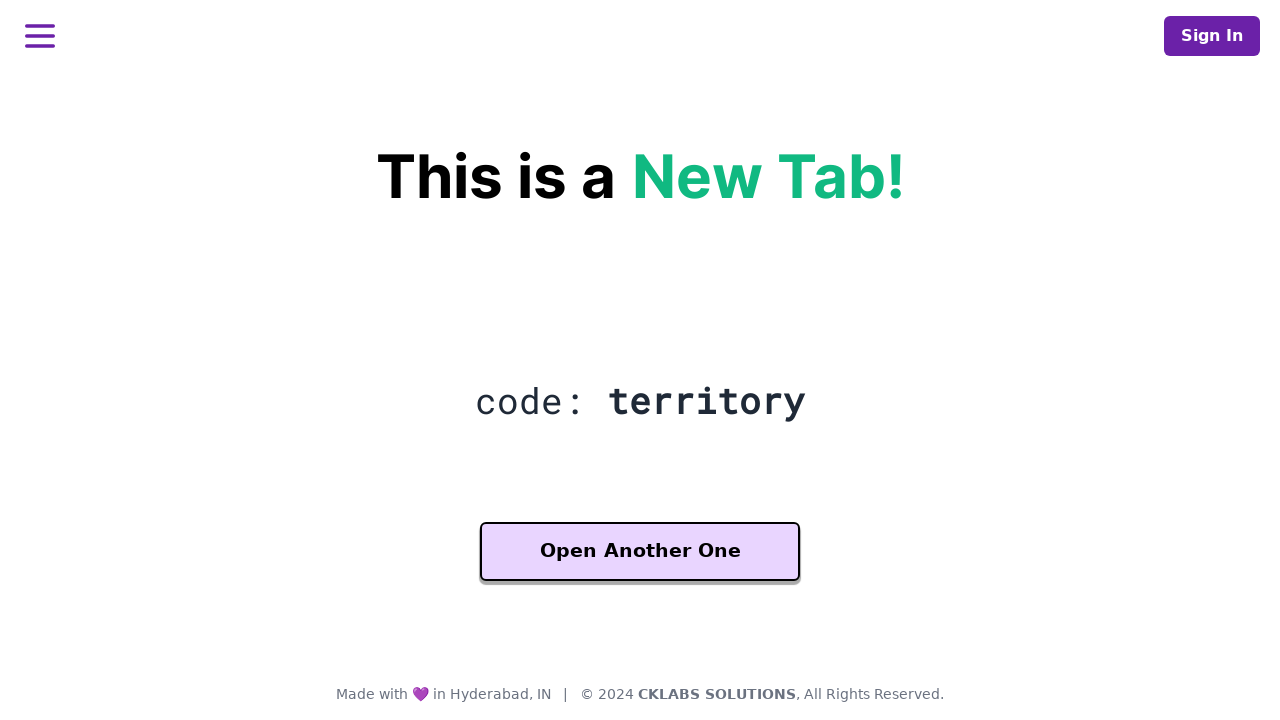

Verified heading h2.mt-5 is present on second tab
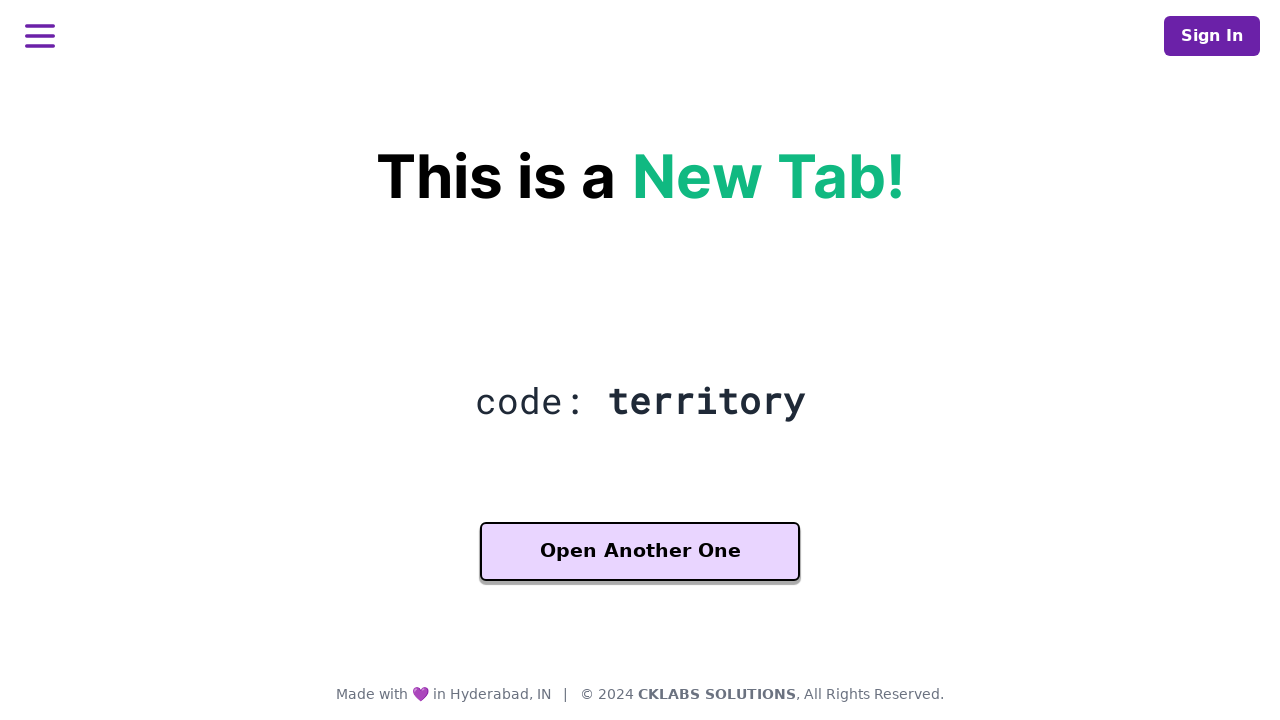

Clicked 'Another One' button on second tab and third tab opened at (640, 552) on xpath=//button[contains(text(), 'Another One')]
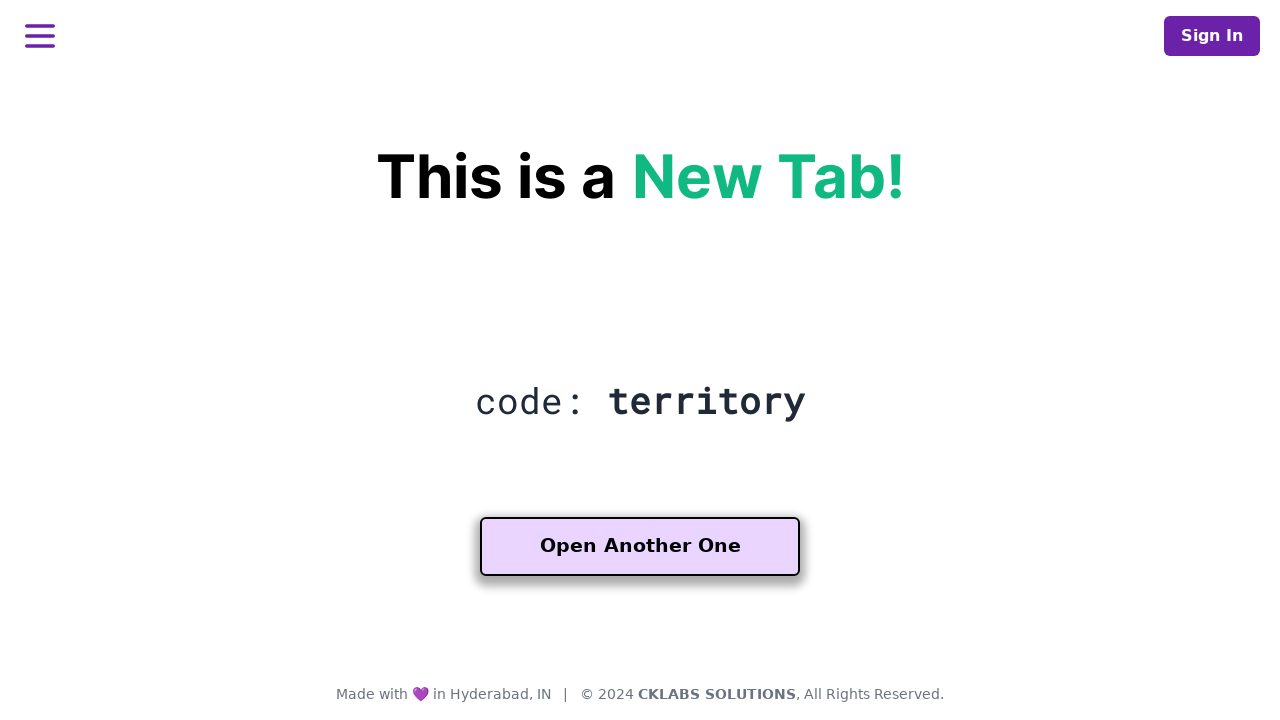

Third tab loaded and DOM content was ready
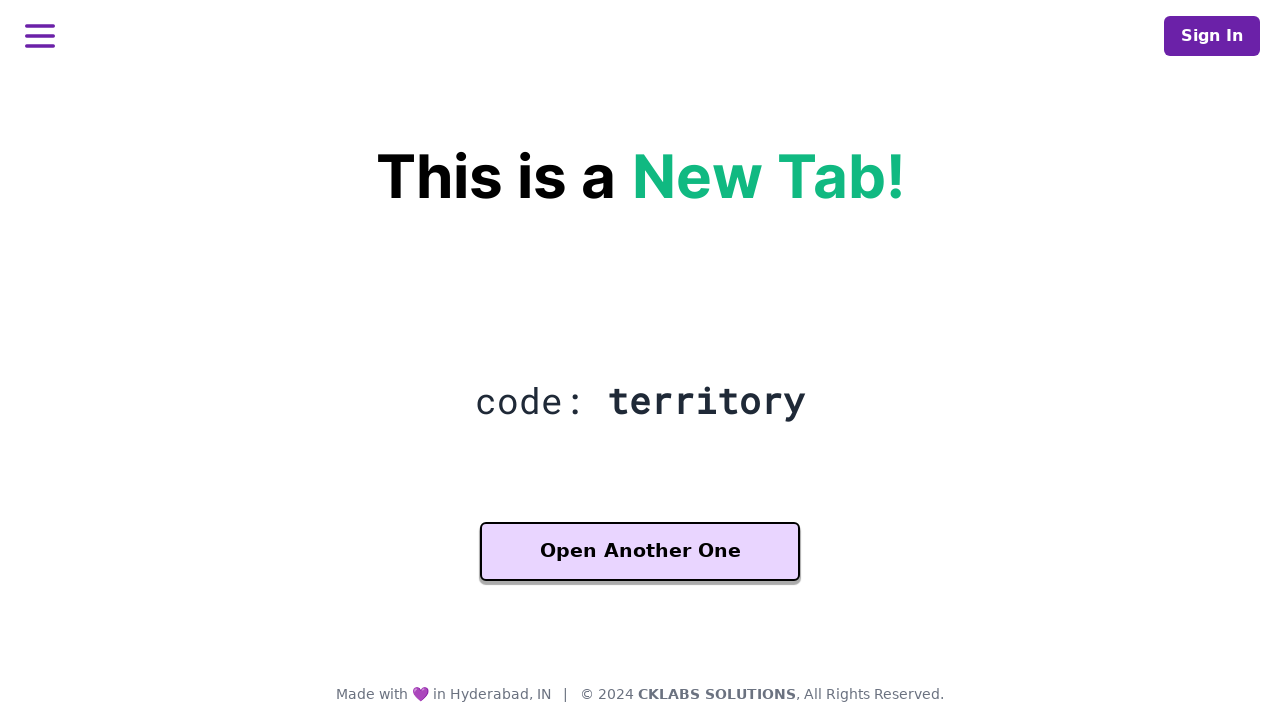

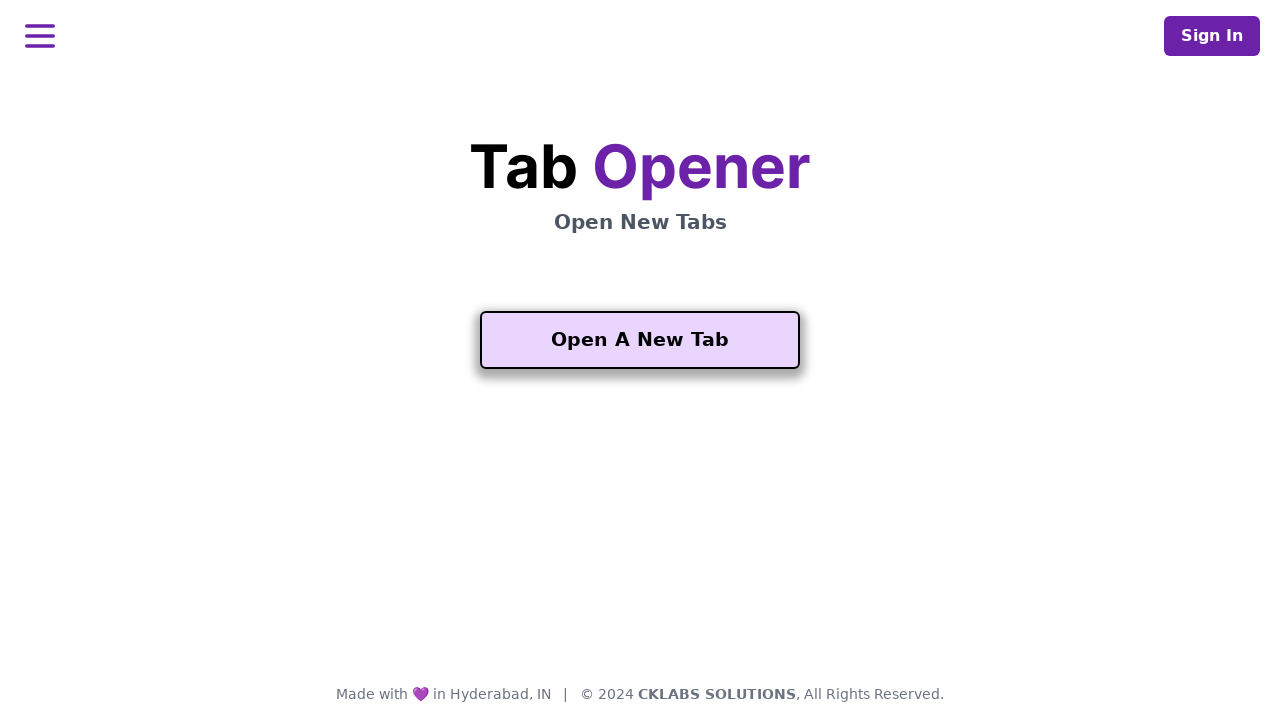